Tests answering a prompt dialog by accepting with a custom answer when clicking the prompt button

Starting URL: https://kitchen.applitools.com/ingredients/alert

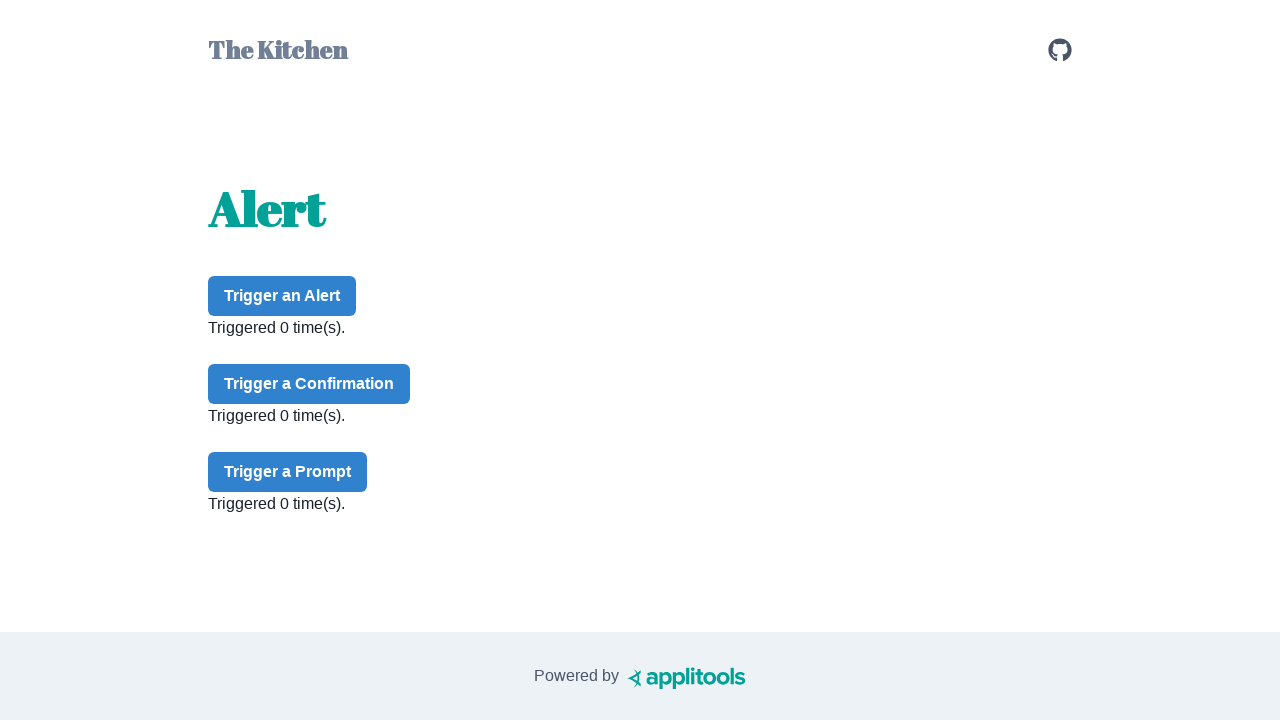

Set up dialog handler to accept prompt with answer 'nachos'
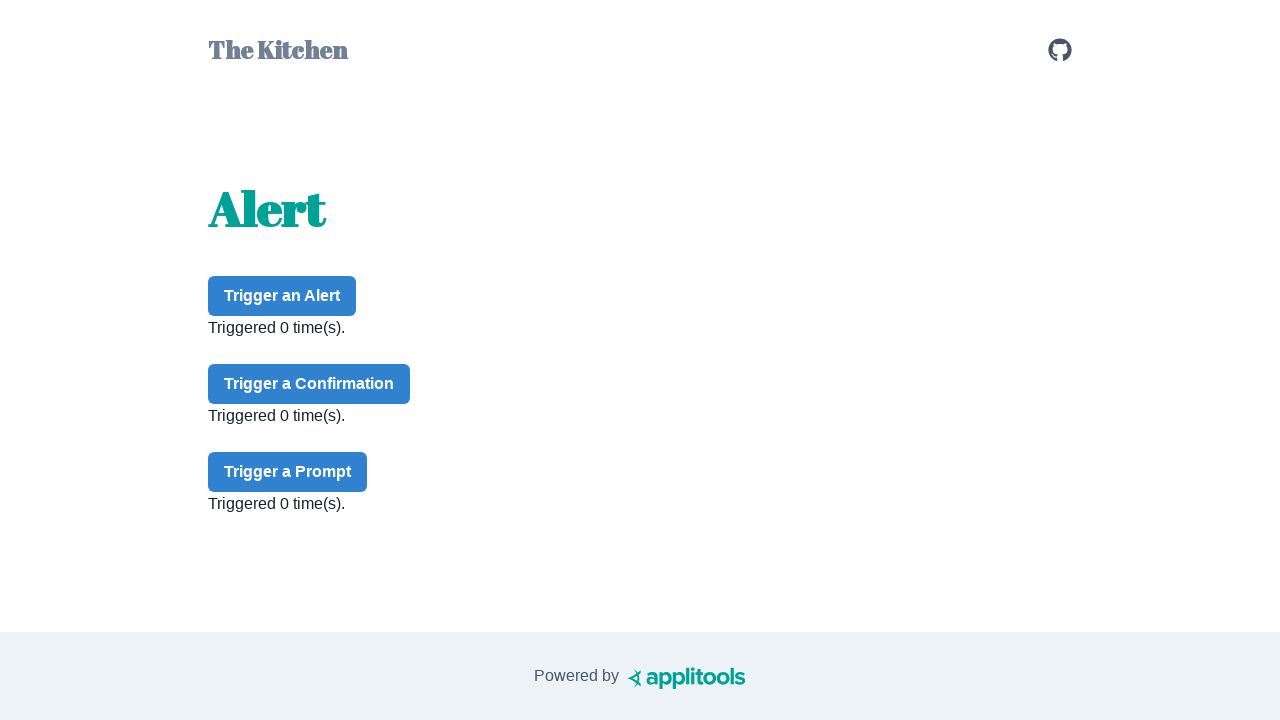

Clicked prompt button to trigger prompt dialog at (288, 472) on #prompt-button
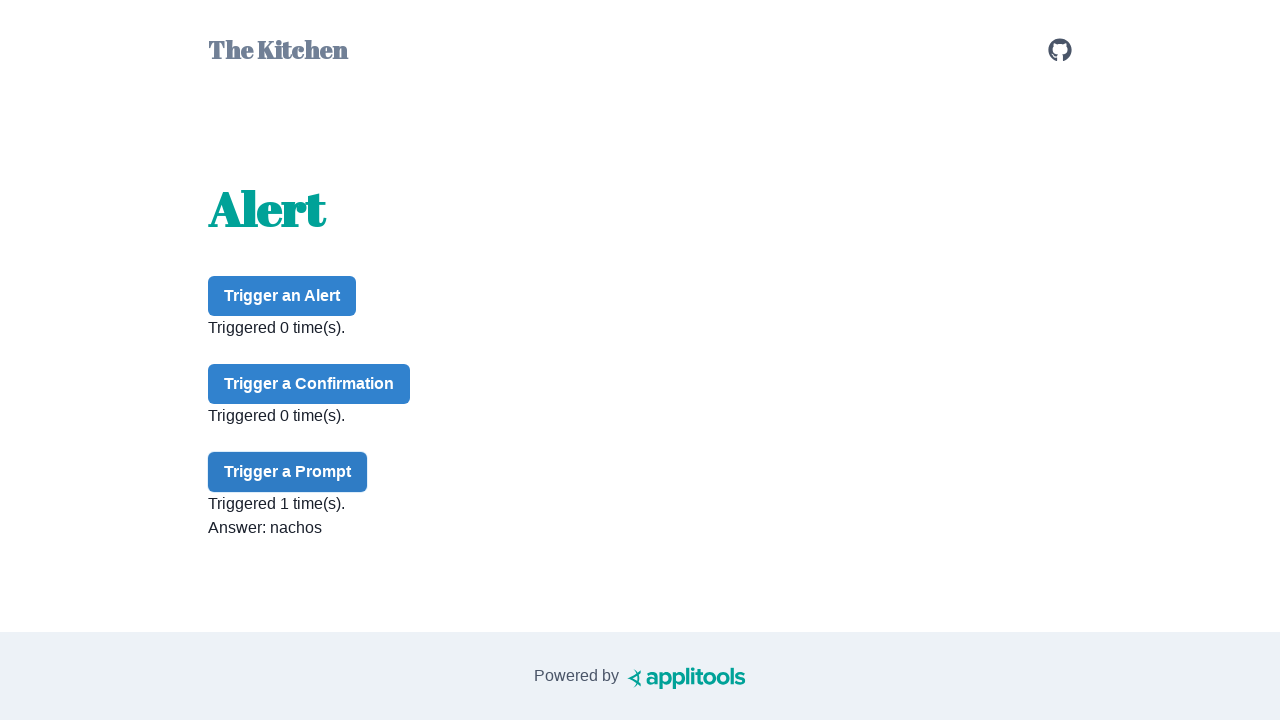

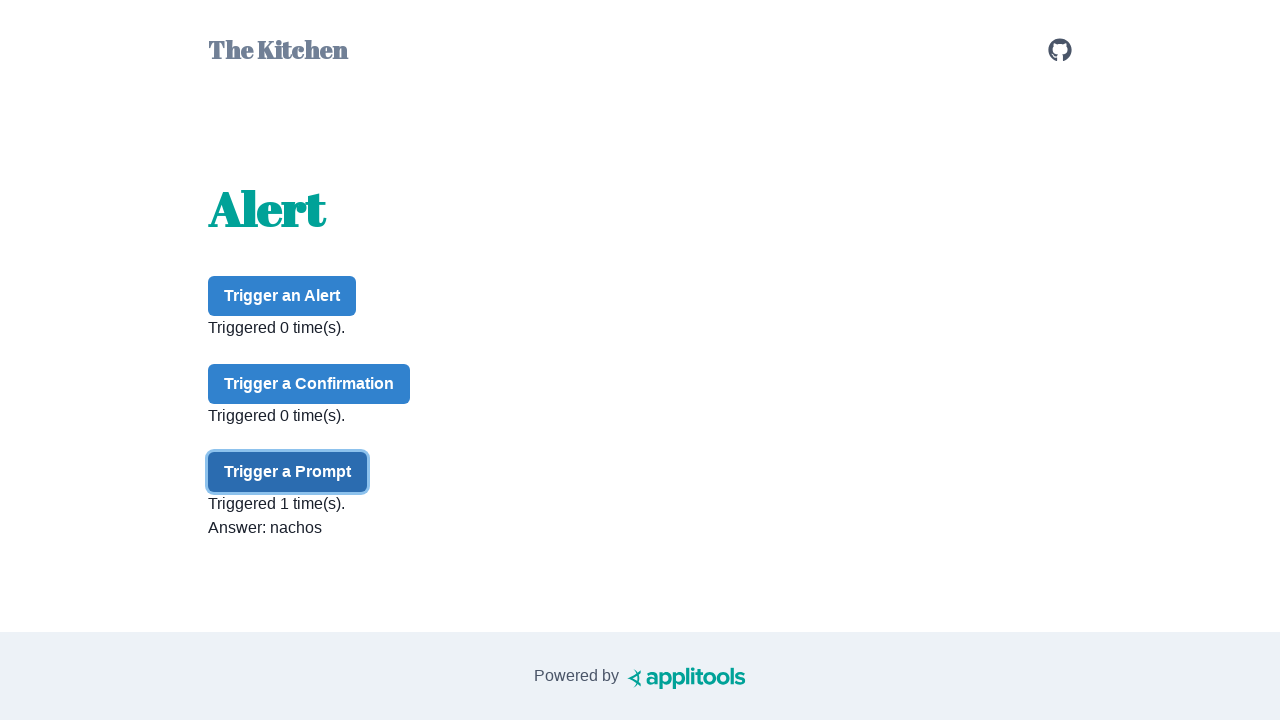